Tests completing a task in the Active filter view

Starting URL: https://todomvc4tasj.herokuapp.com/

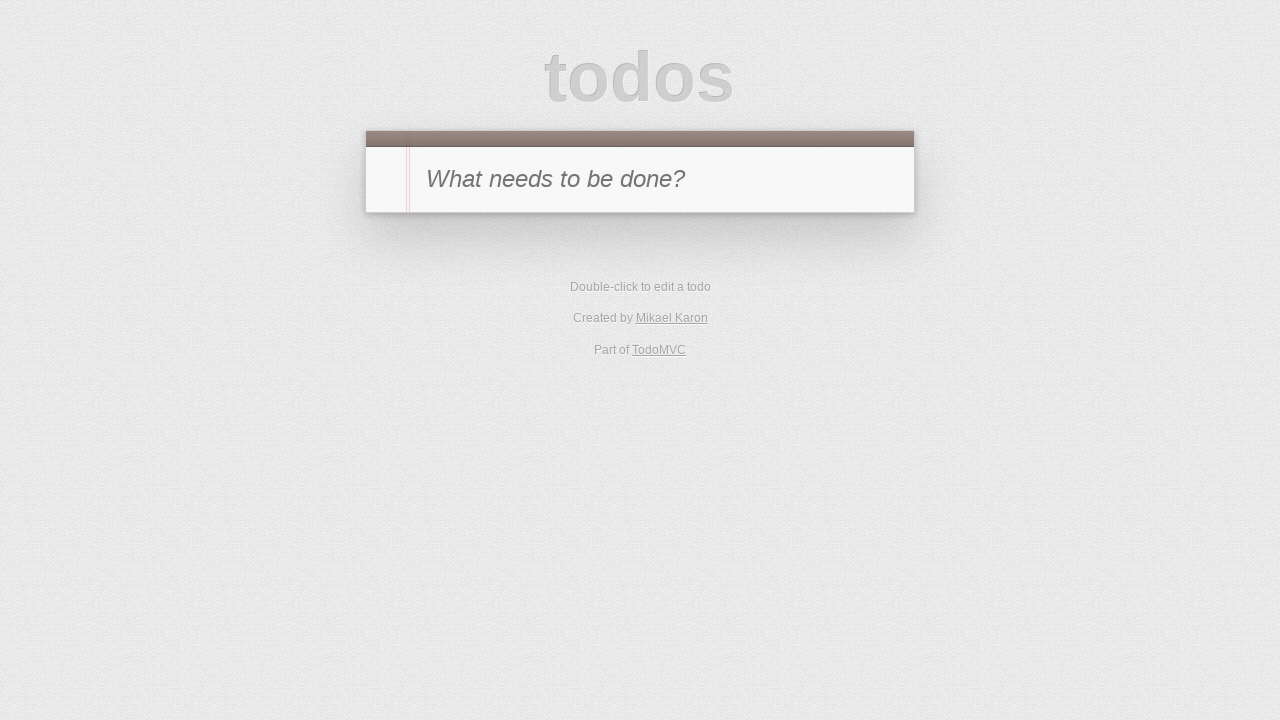

Set initial state with one active task in localStorage
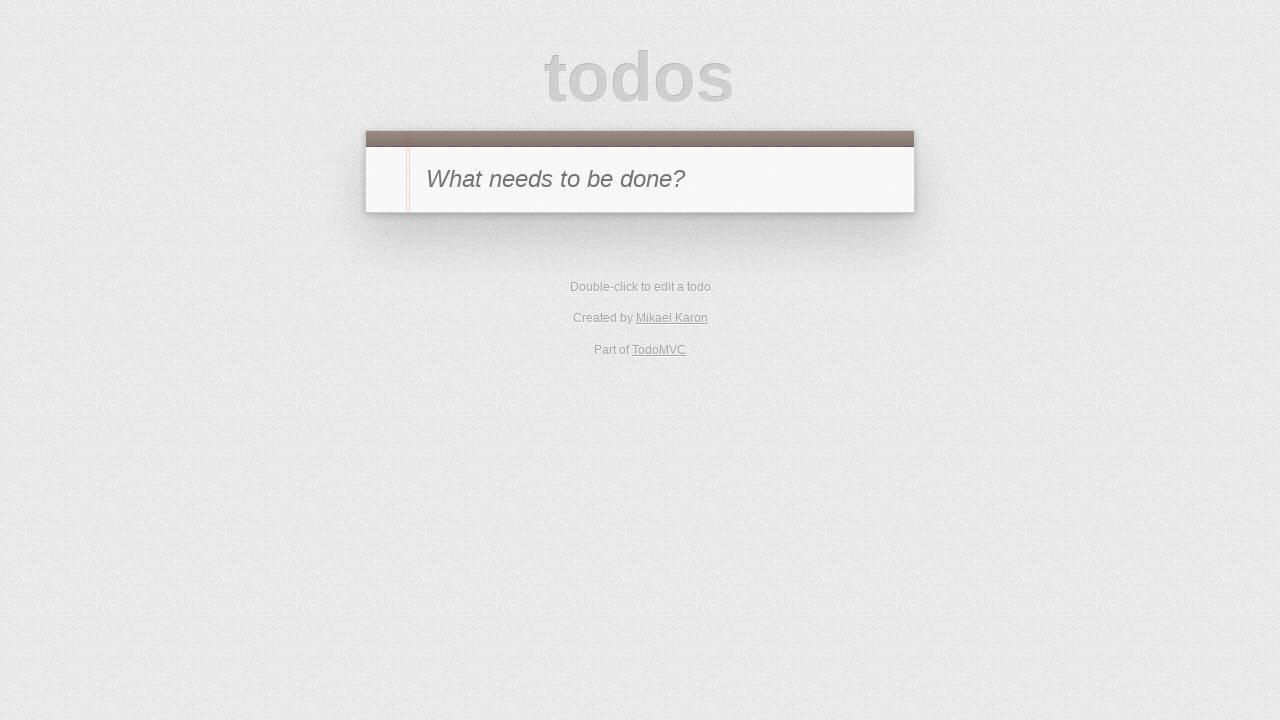

Reloaded page to apply initial state
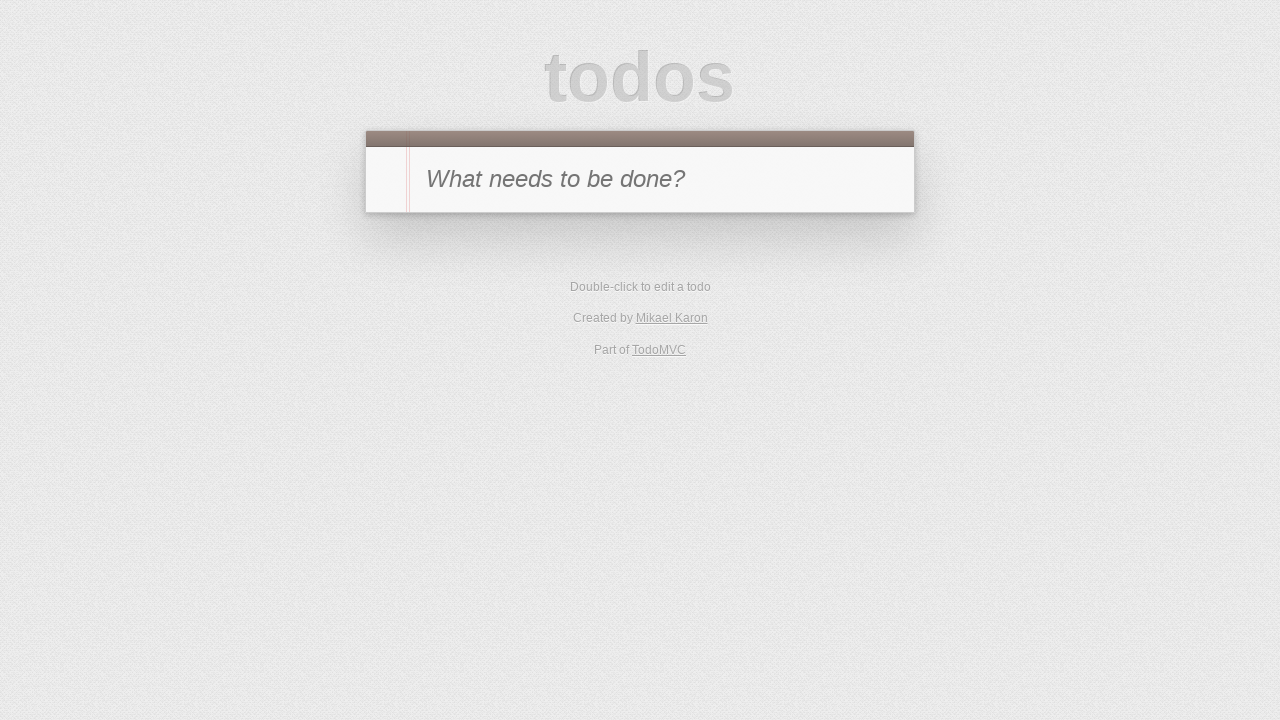

Clicked Active filter to view active tasks at (614, 291) on [href='#/active']
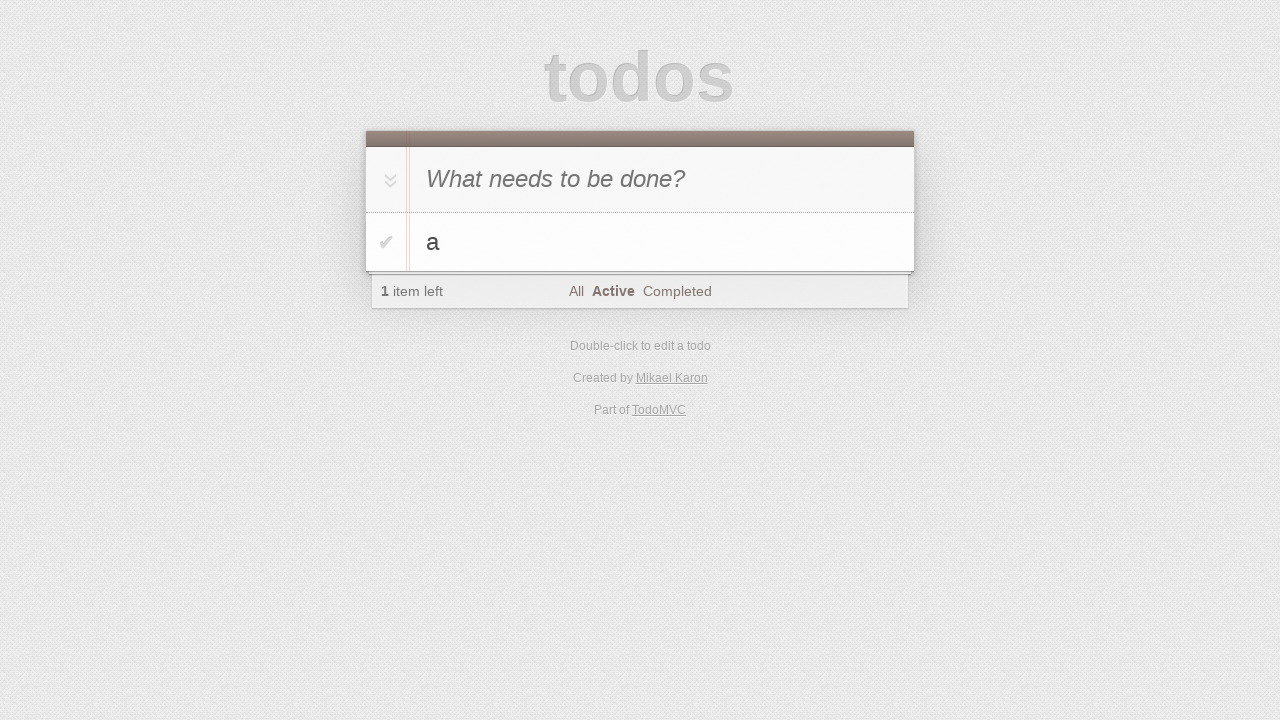

Completed task 'a' by clicking its toggle checkbox at (386, 242) on #todo-list li:has-text('a') .toggle
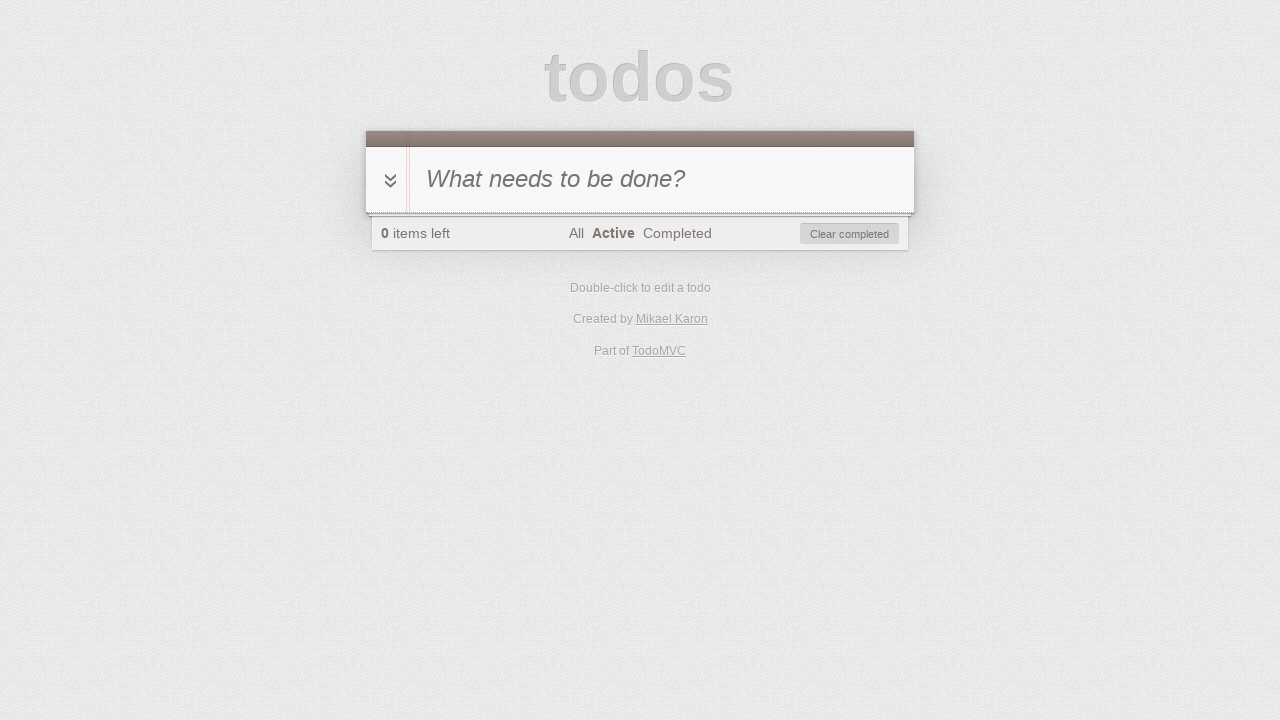

Verified no tasks are visible in Active filter view after completion
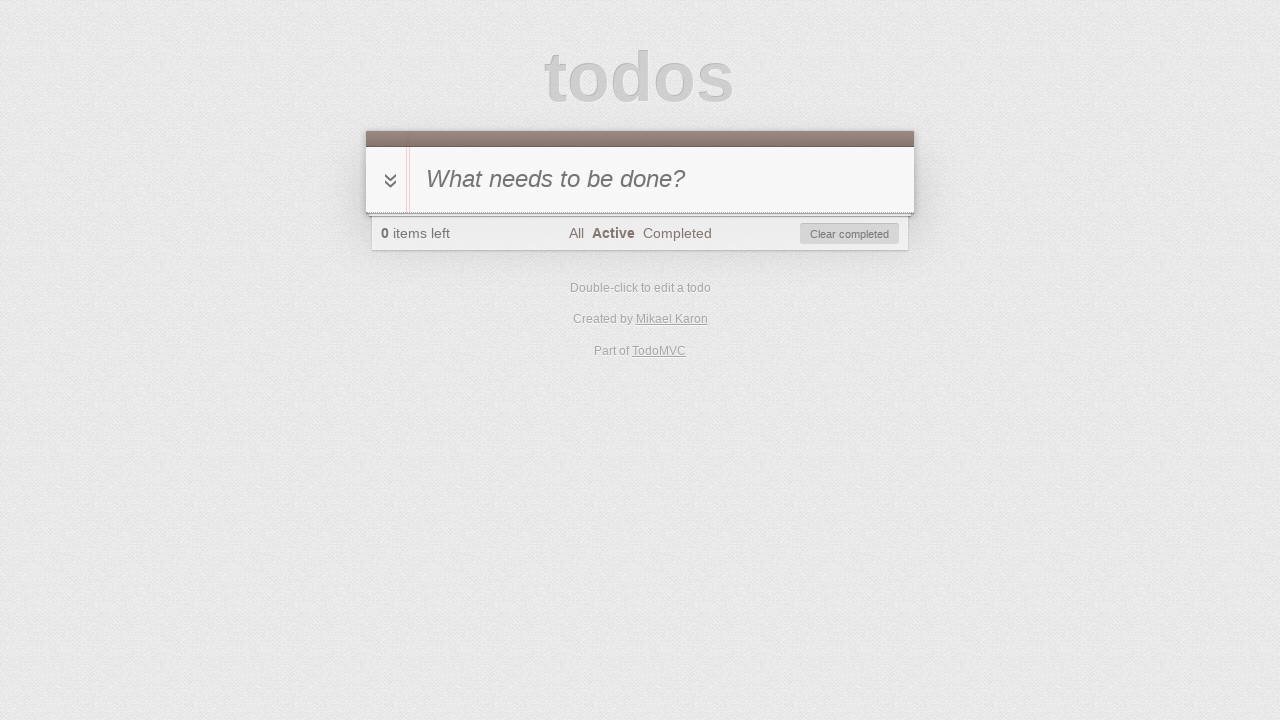

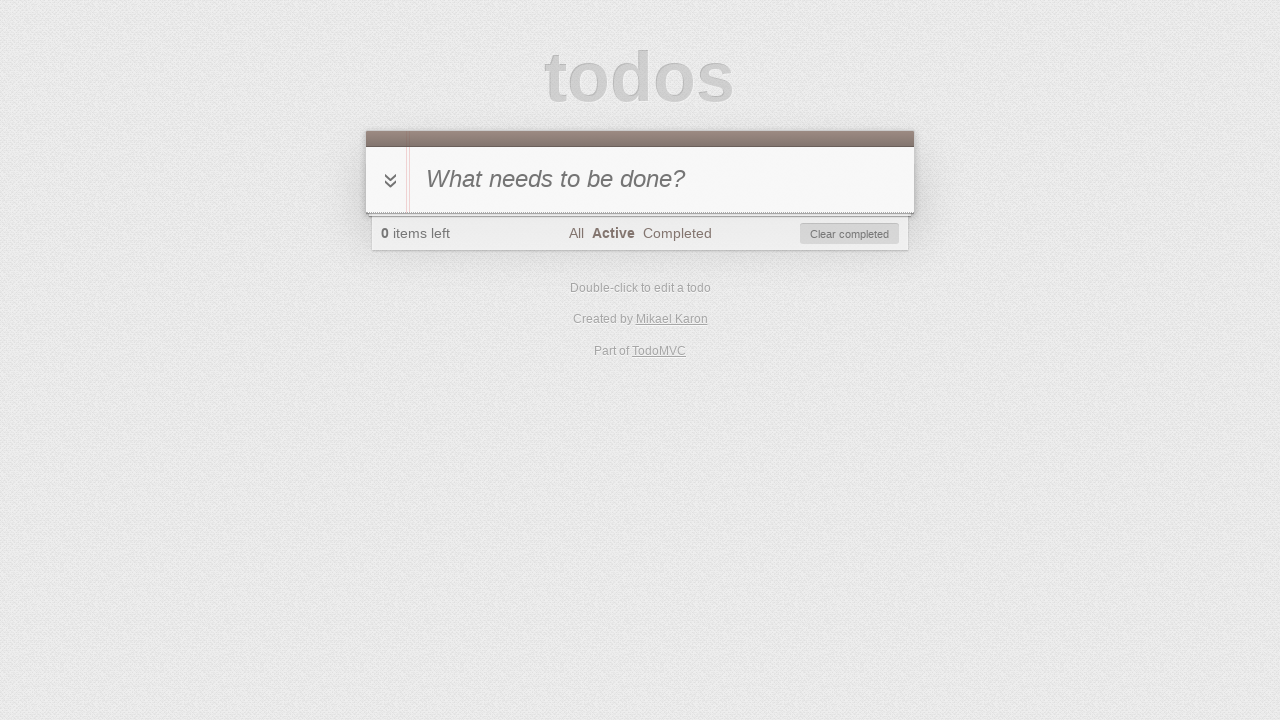